Waits for a price to reach $100, then books and solves a mathematical puzzle by calculating and entering the result

Starting URL: http://suninjuly.github.io/explicit_wait2.html

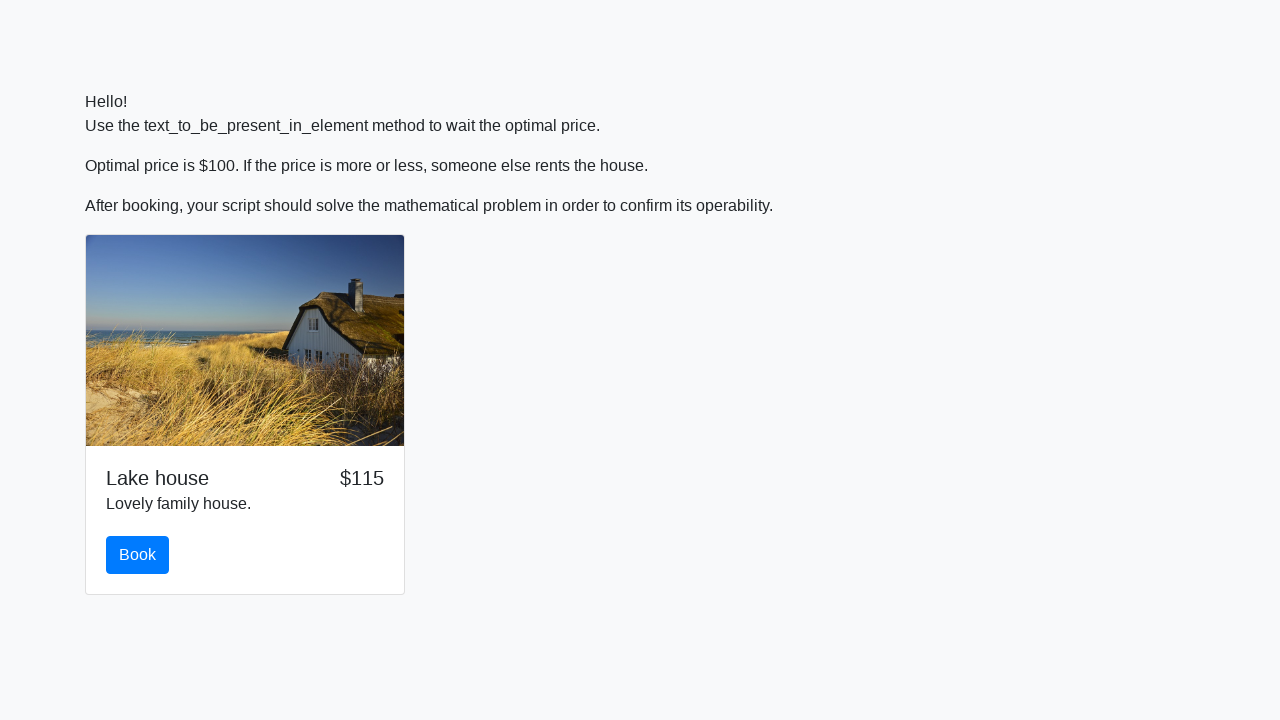

Waited for price to reach $100
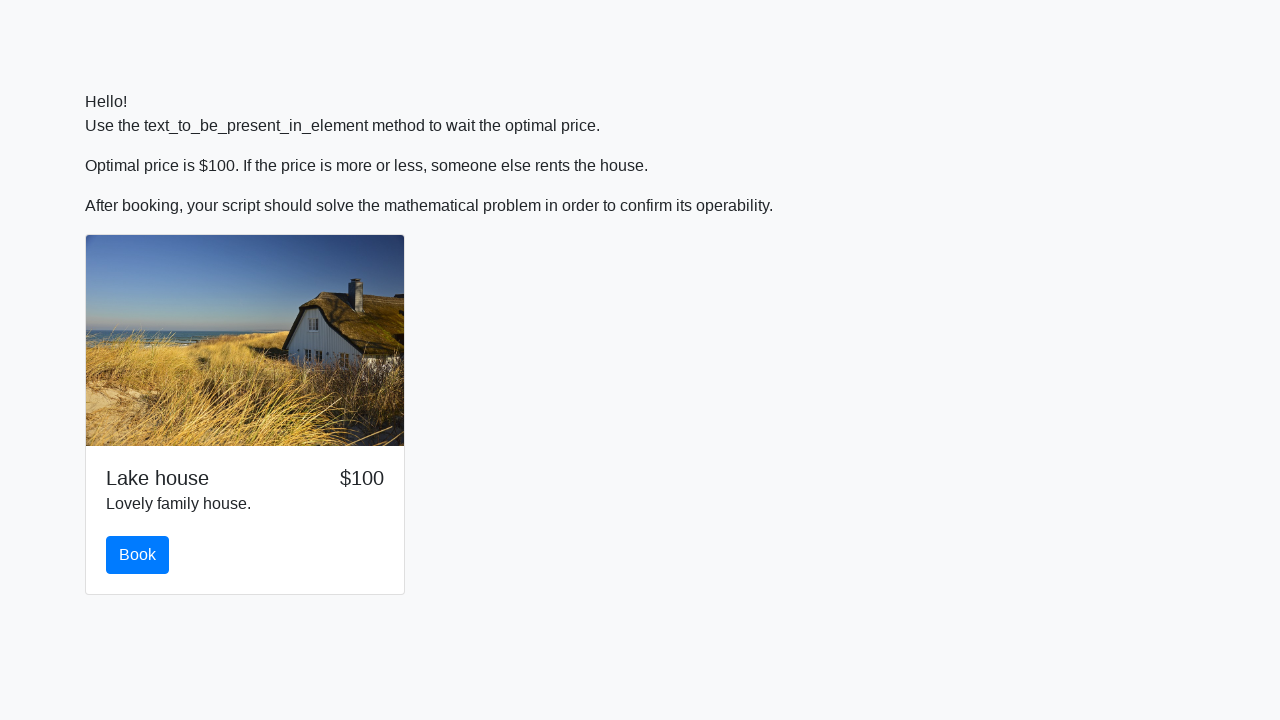

Clicked the book button at (138, 555) on #book
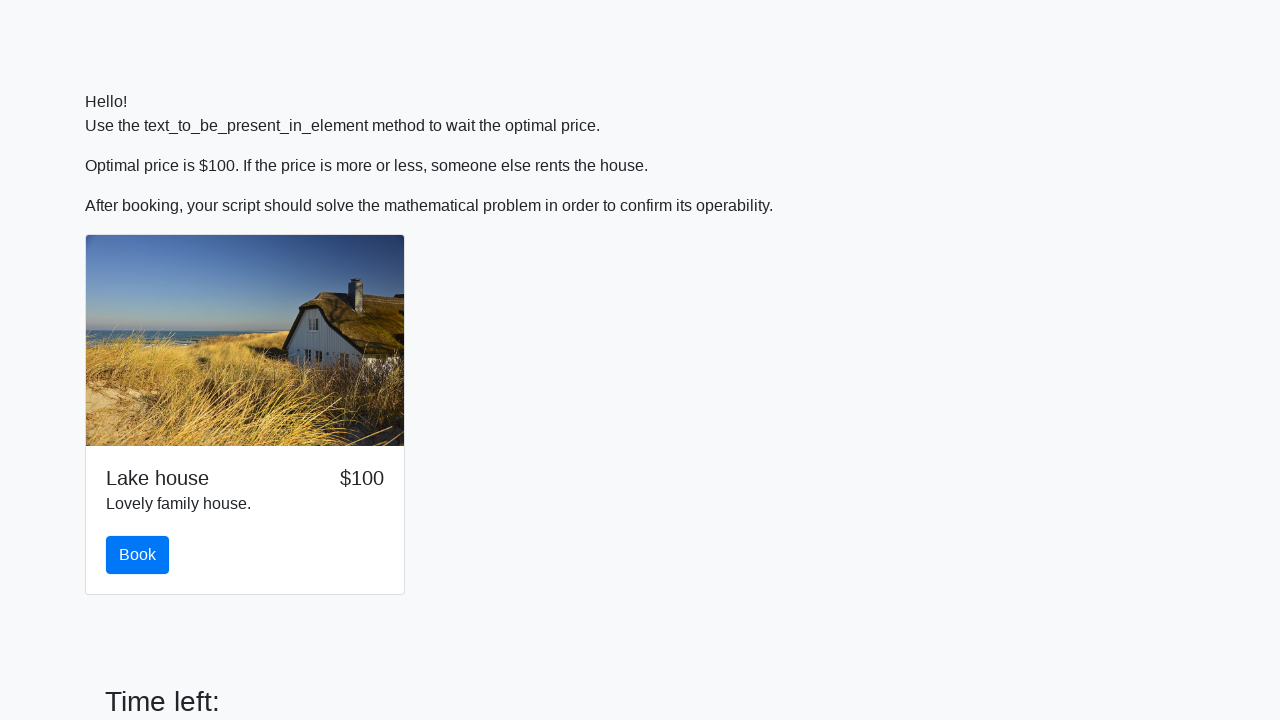

Retrieved value to calculate: 954
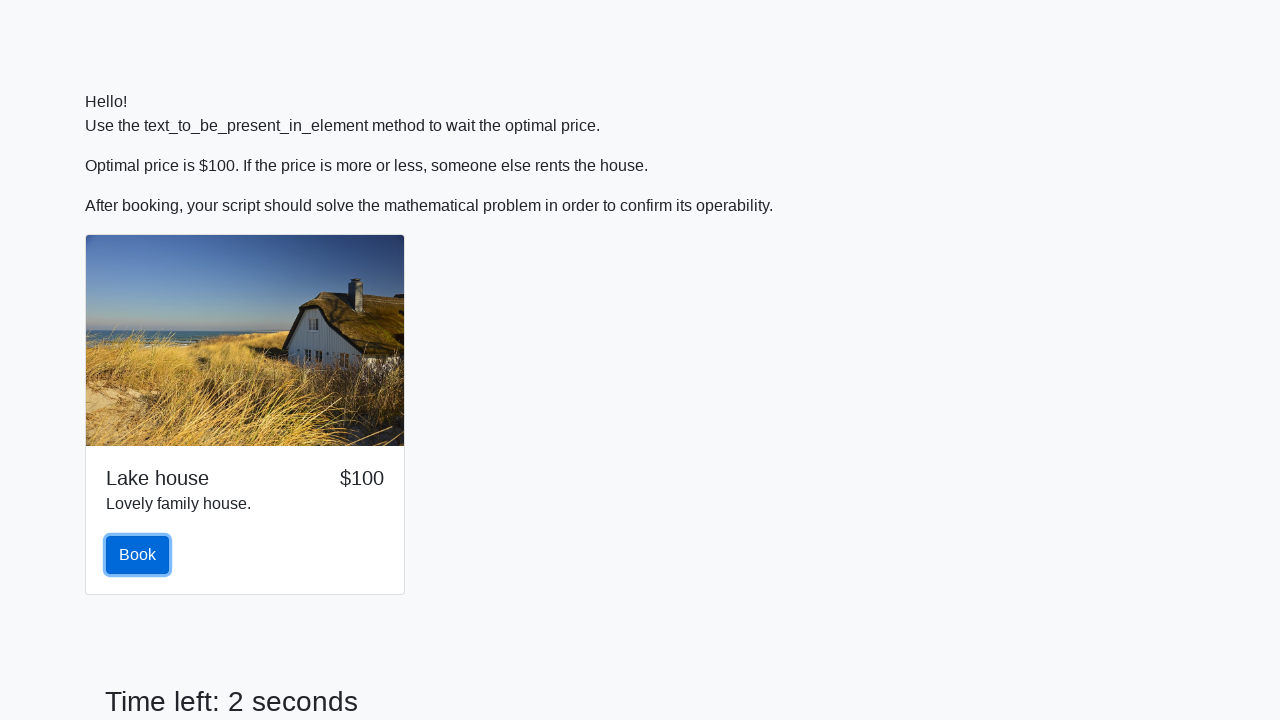

Calculated mathematical result: 2.3393096145457926
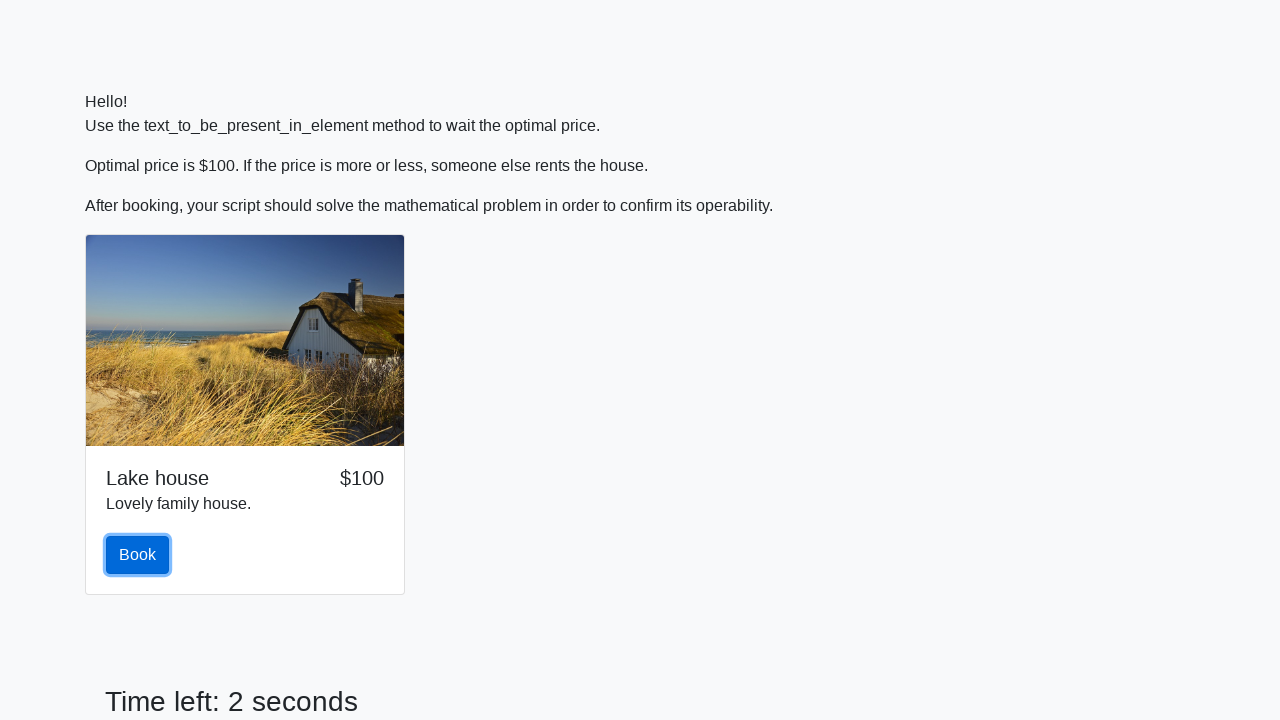

Filled answer field with calculated value: 2.3393096145457926 on #answer
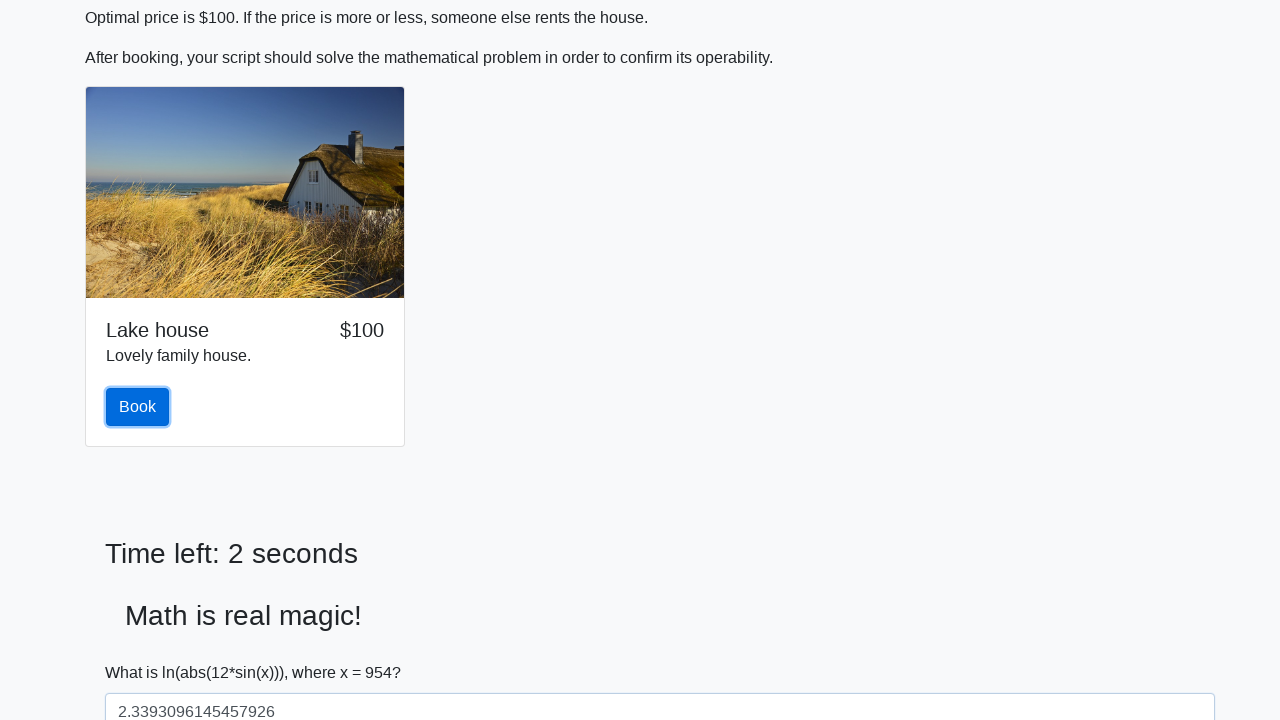

Clicked the solve button at (143, 651) on #solve
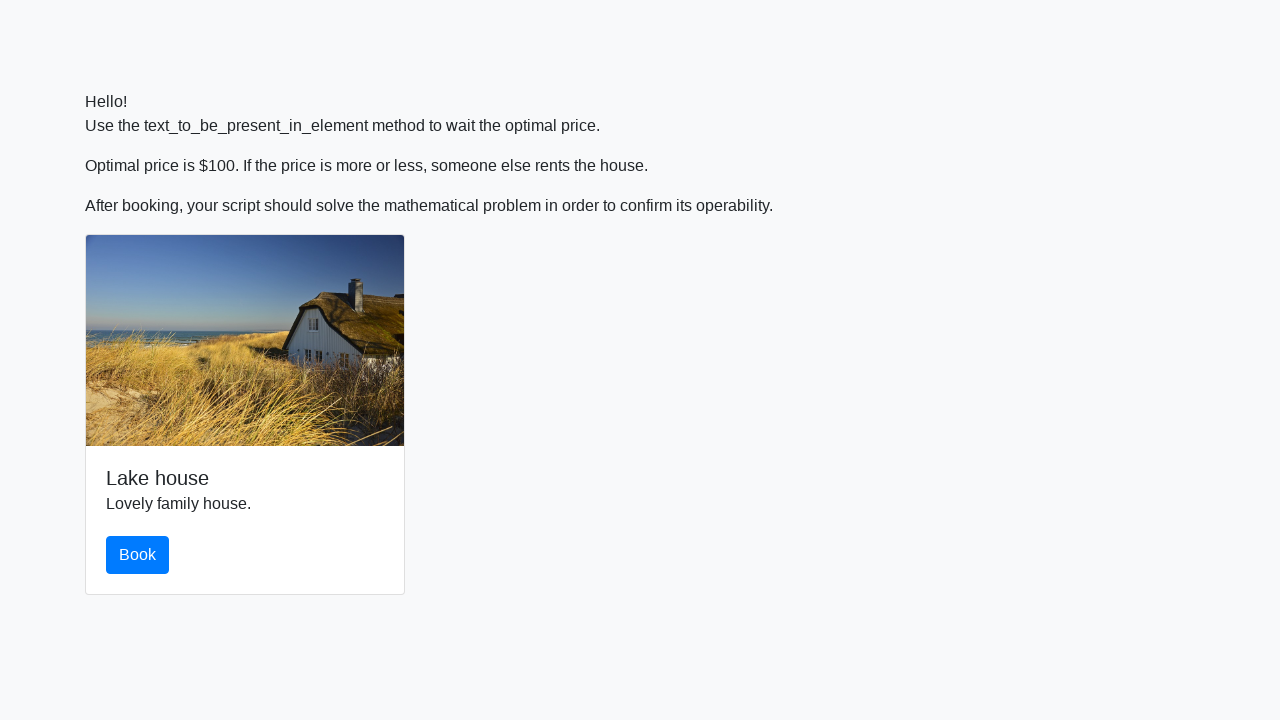

Set up alert handler to accept dialogs
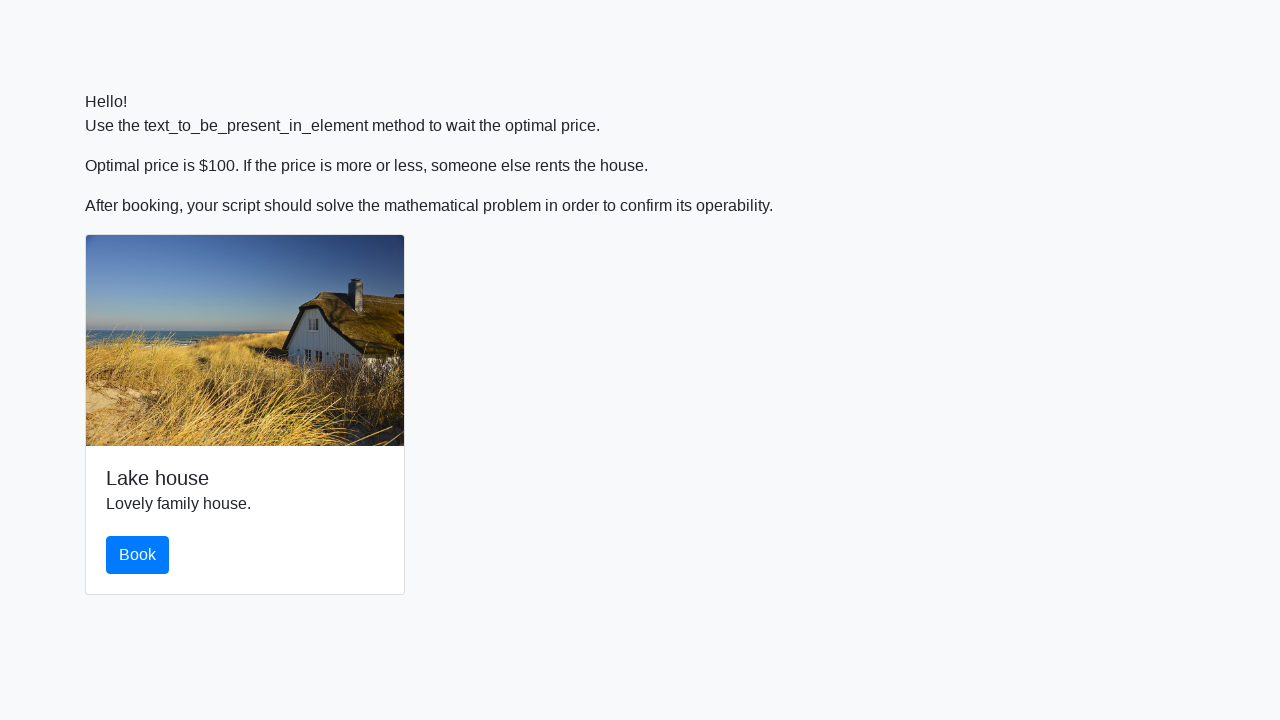

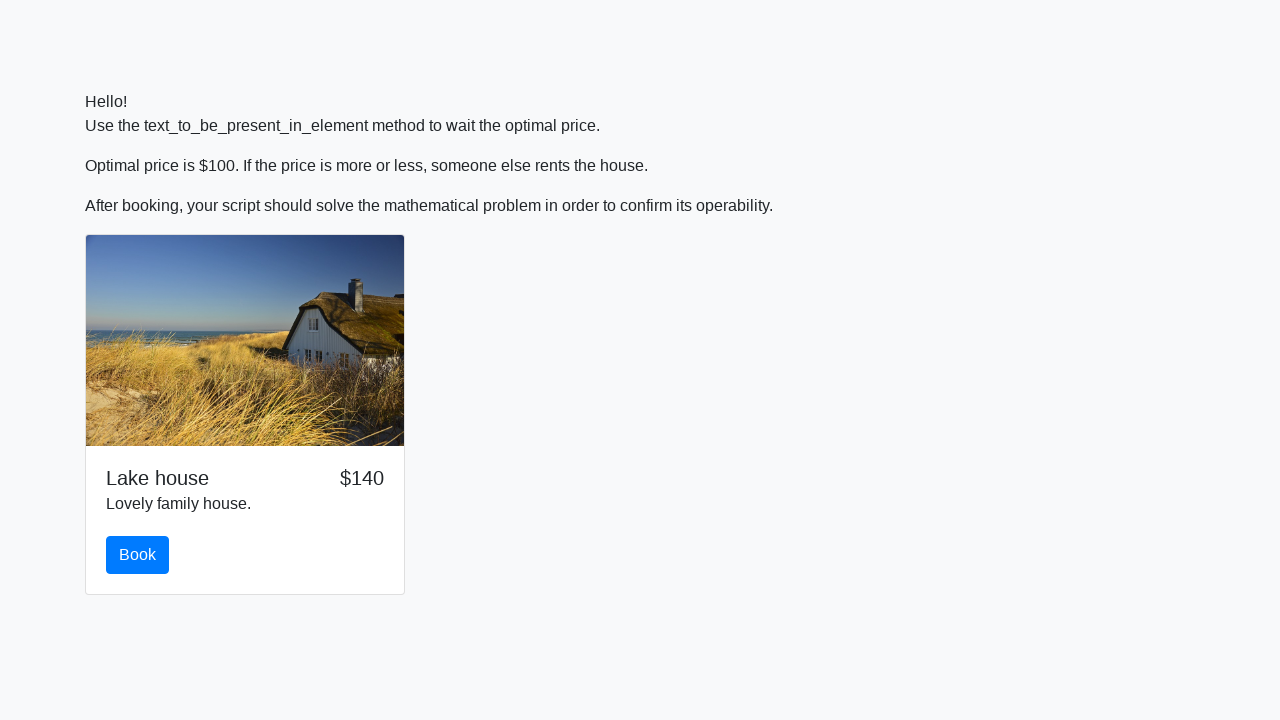